Tests drag and drop functionality on the jQuery UI droppable demo page by switching to the iframe containing the demo and performing a drag and drop action from the draggable element to the droppable target.

Starting URL: https://jqueryui.com/droppable/

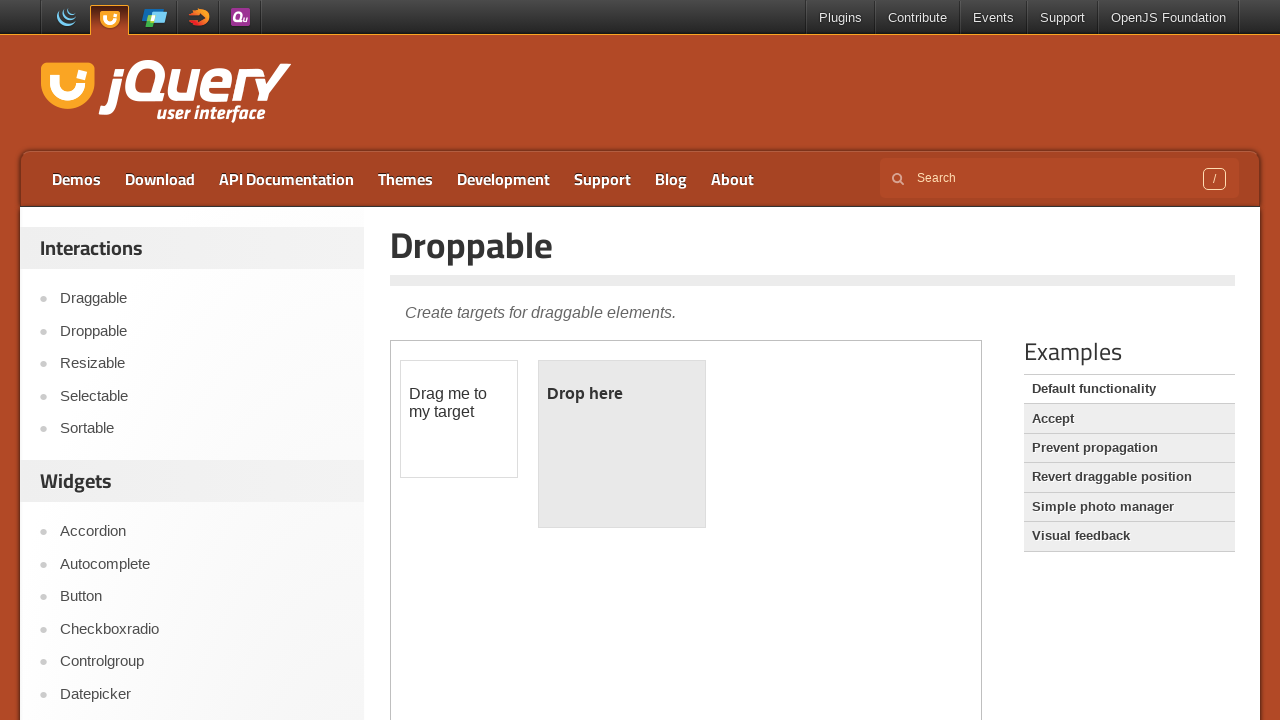

Located the iframe containing the jQuery UI droppable demo
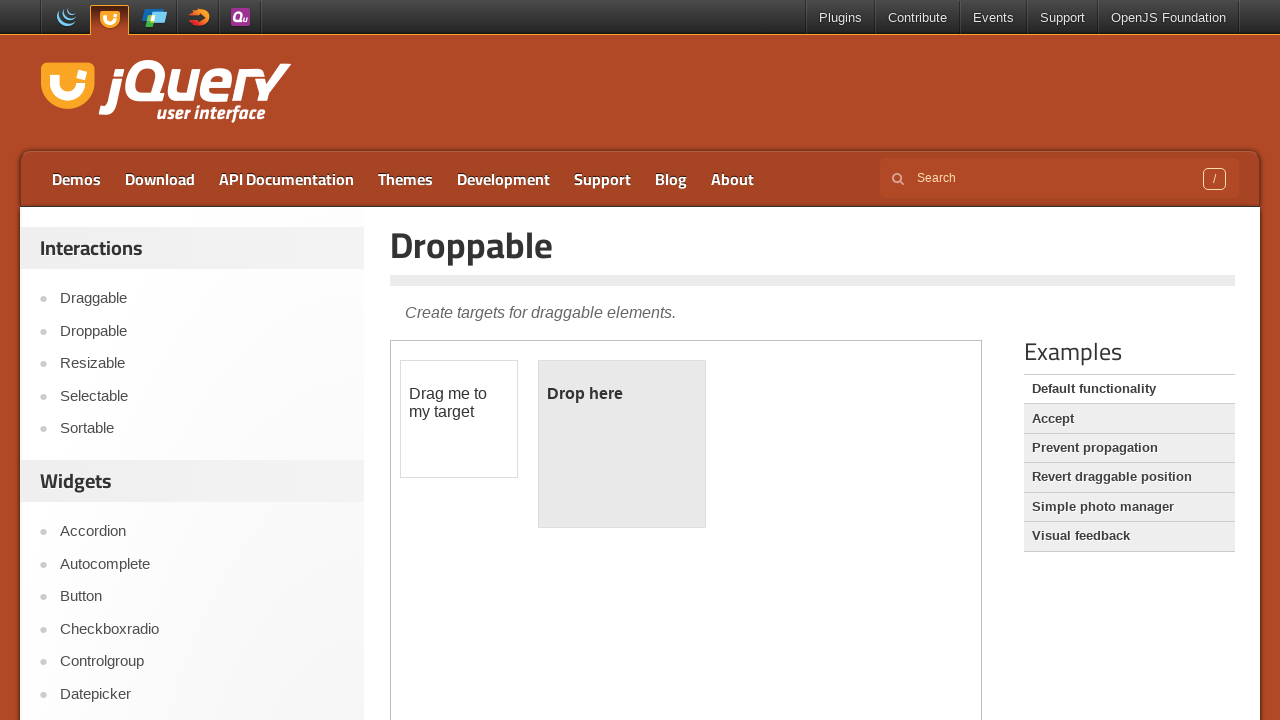

Draggable element (#draggable) became visible
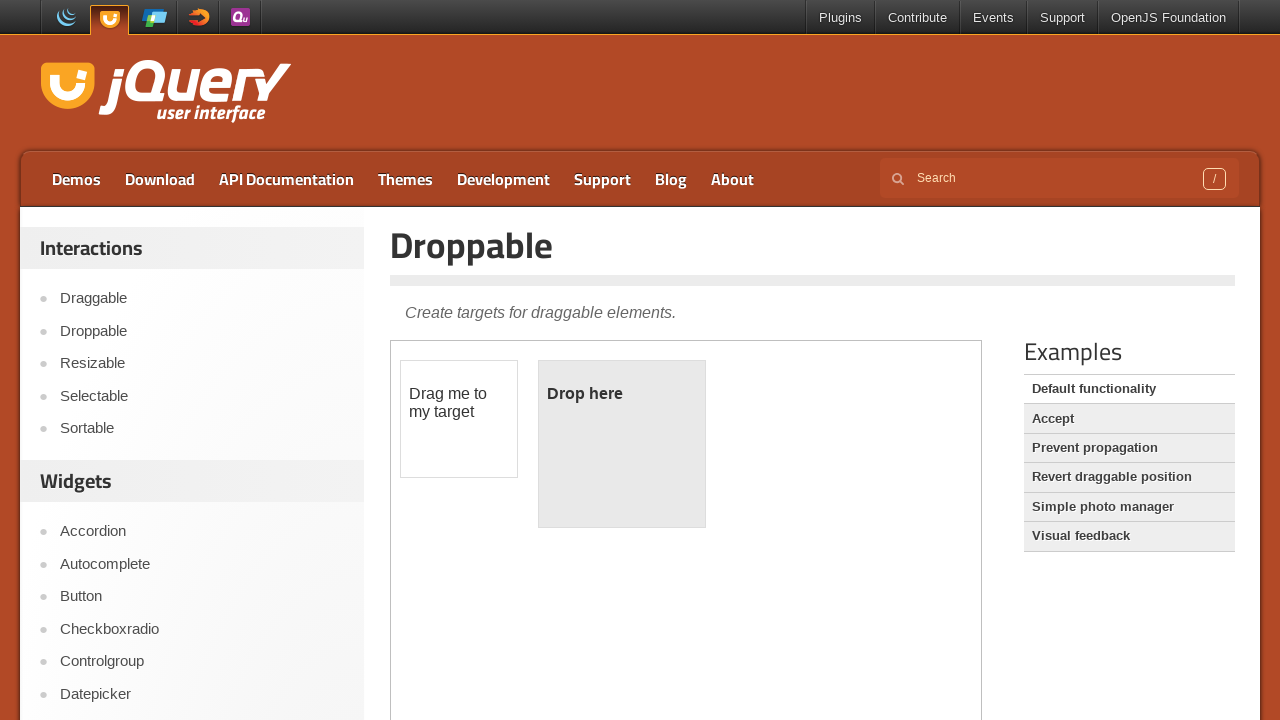

Droppable element (#droppable) became visible
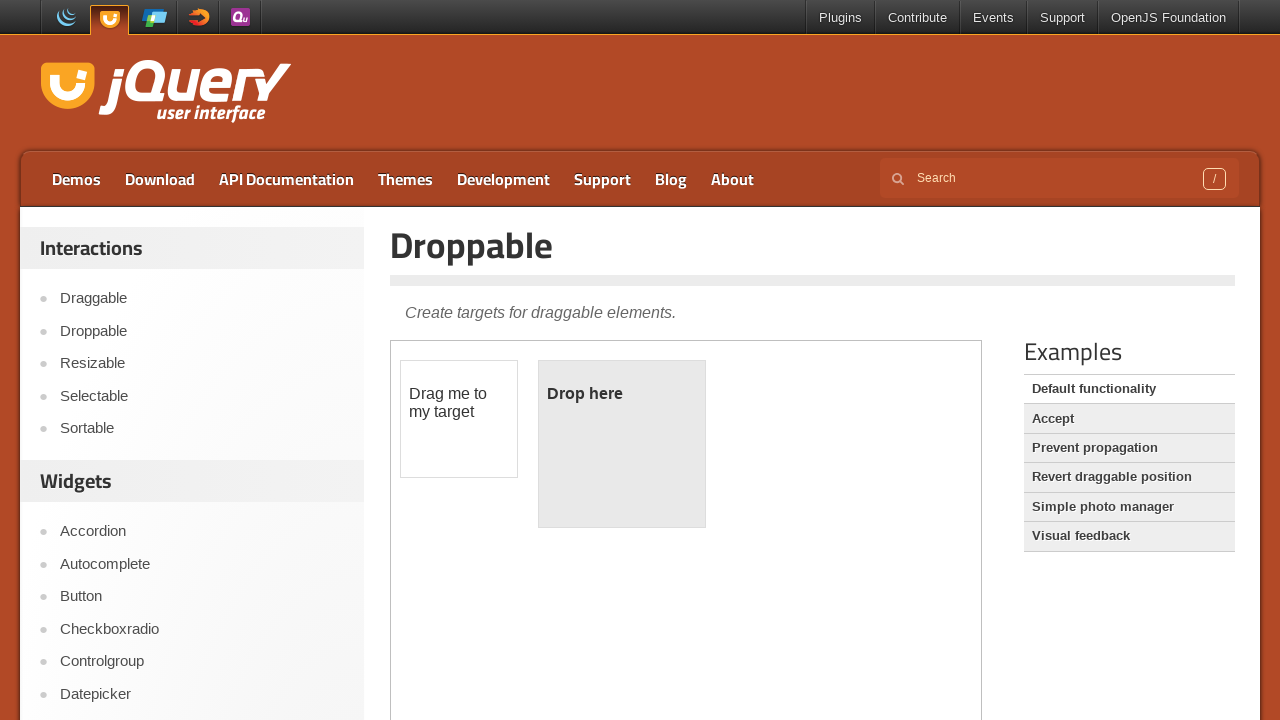

Retrieved reference to draggable element
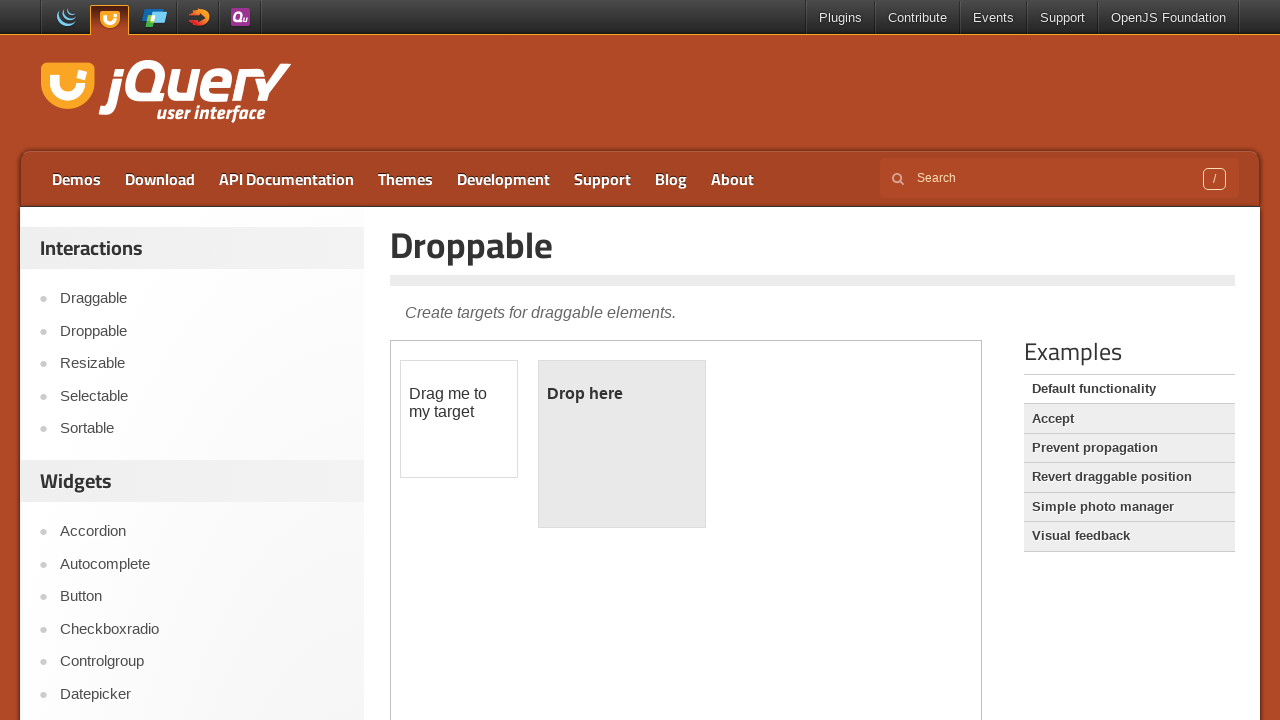

Retrieved reference to droppable element
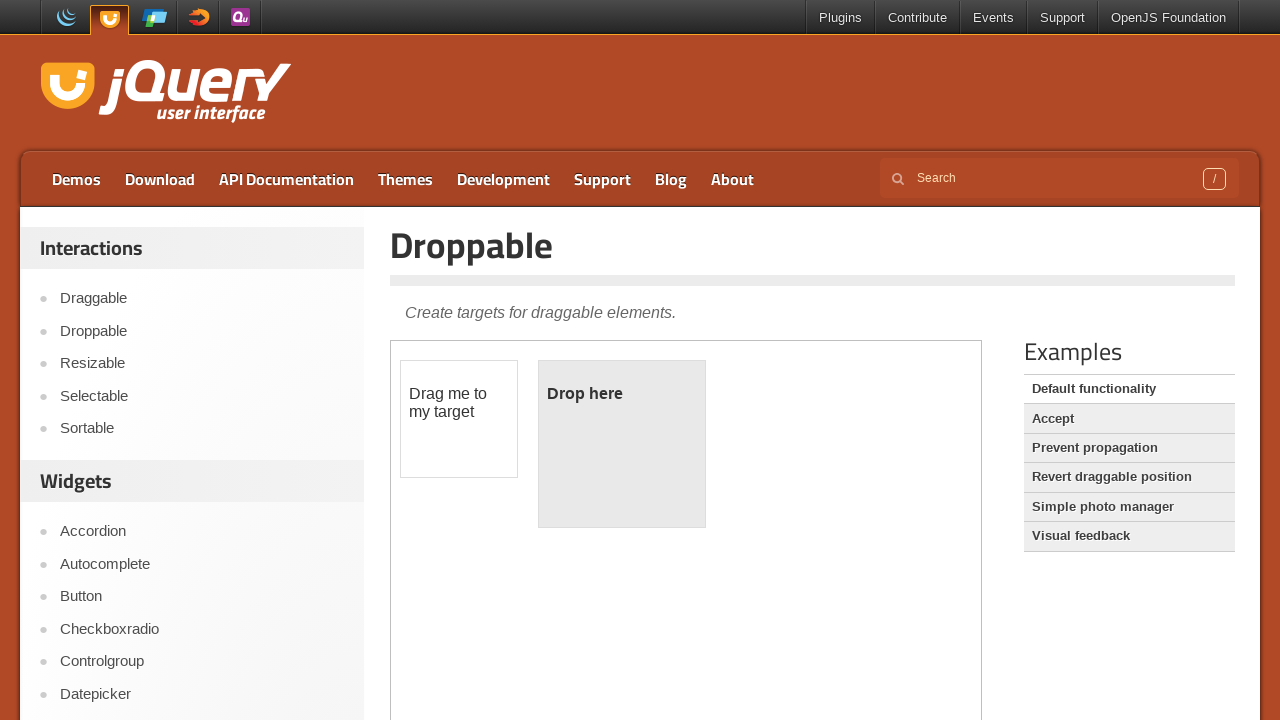

Performed drag and drop action from draggable to droppable element at (622, 444)
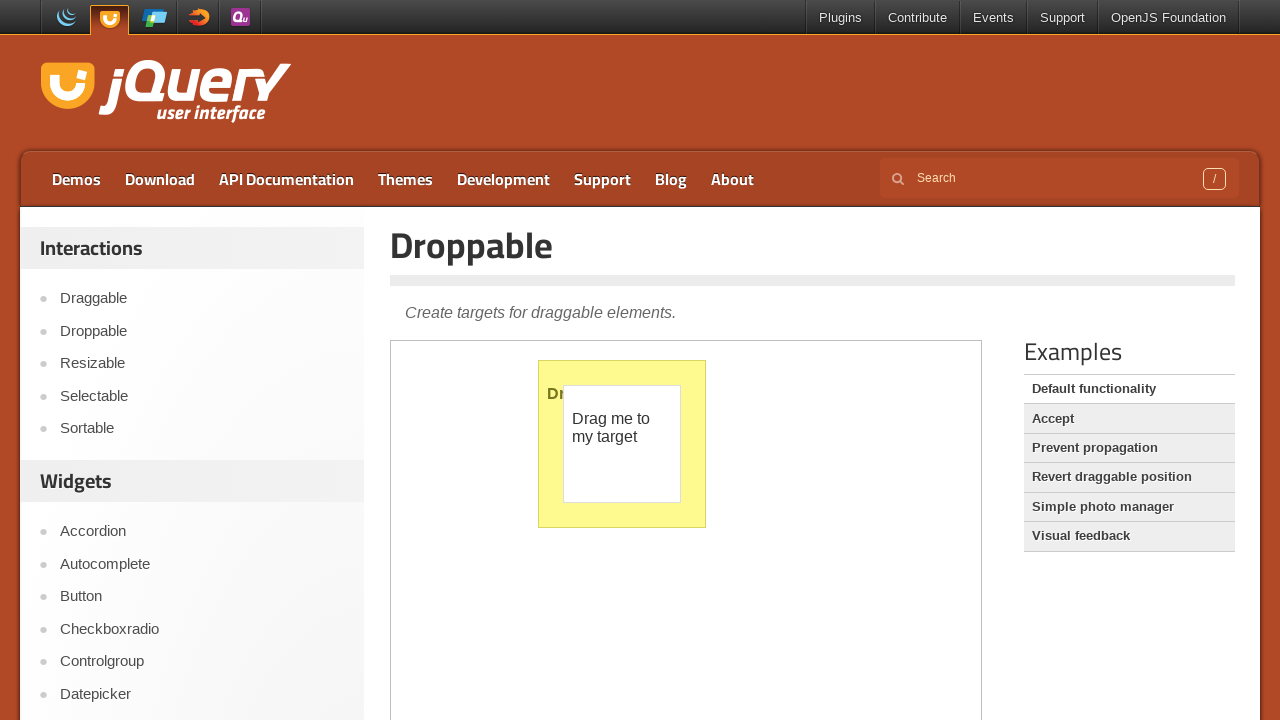

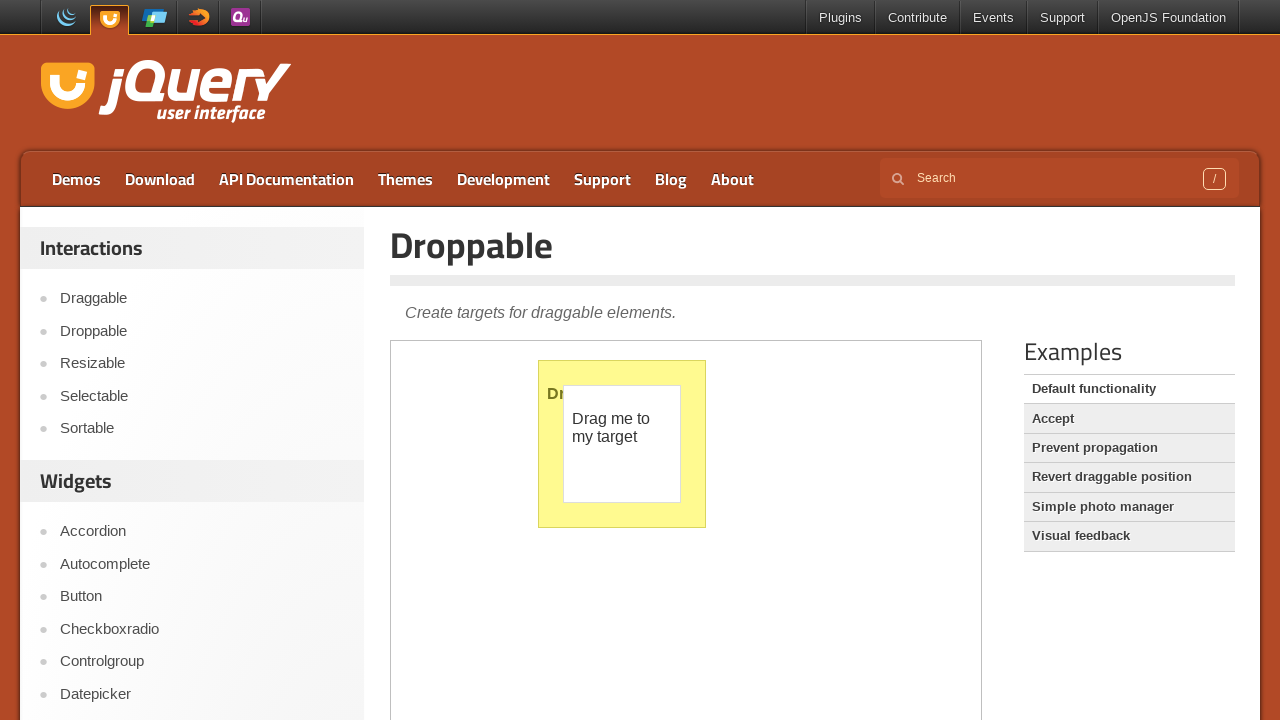